Tests browser navigation history by navigating to two different pages and then using the back button to return to the first page.

Starting URL: https://example.com/

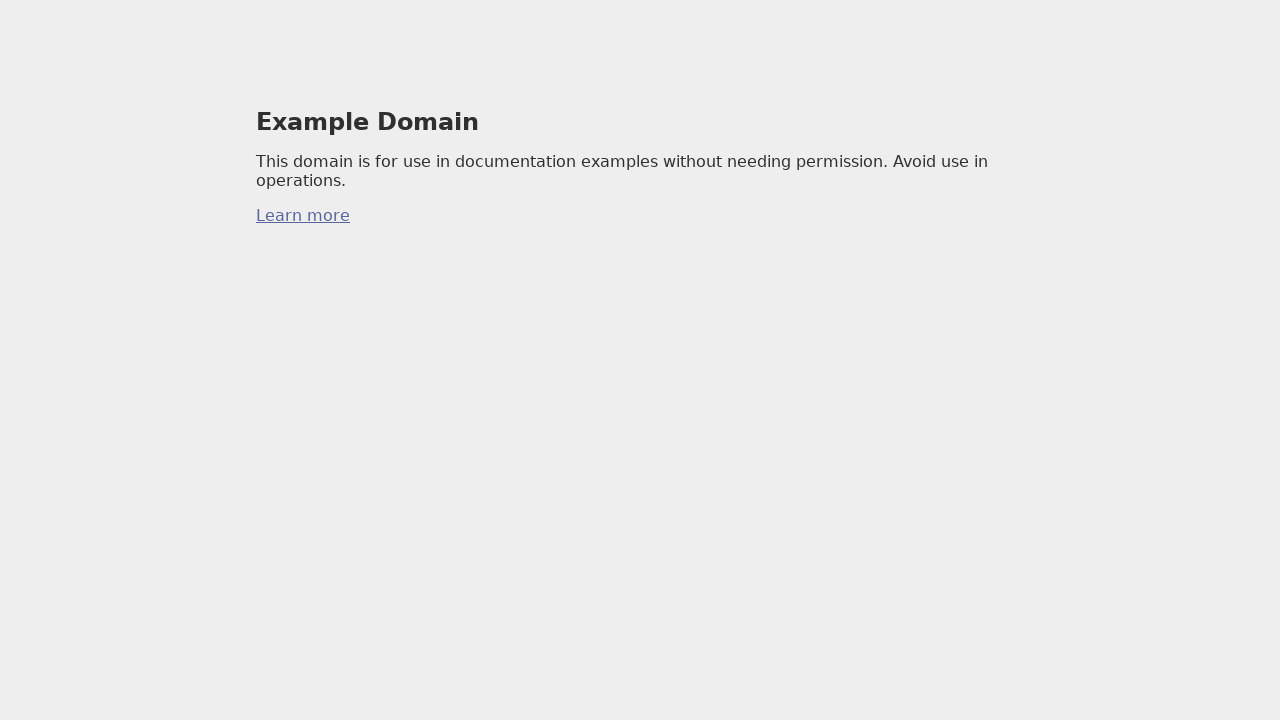

Navigated to GitHub page
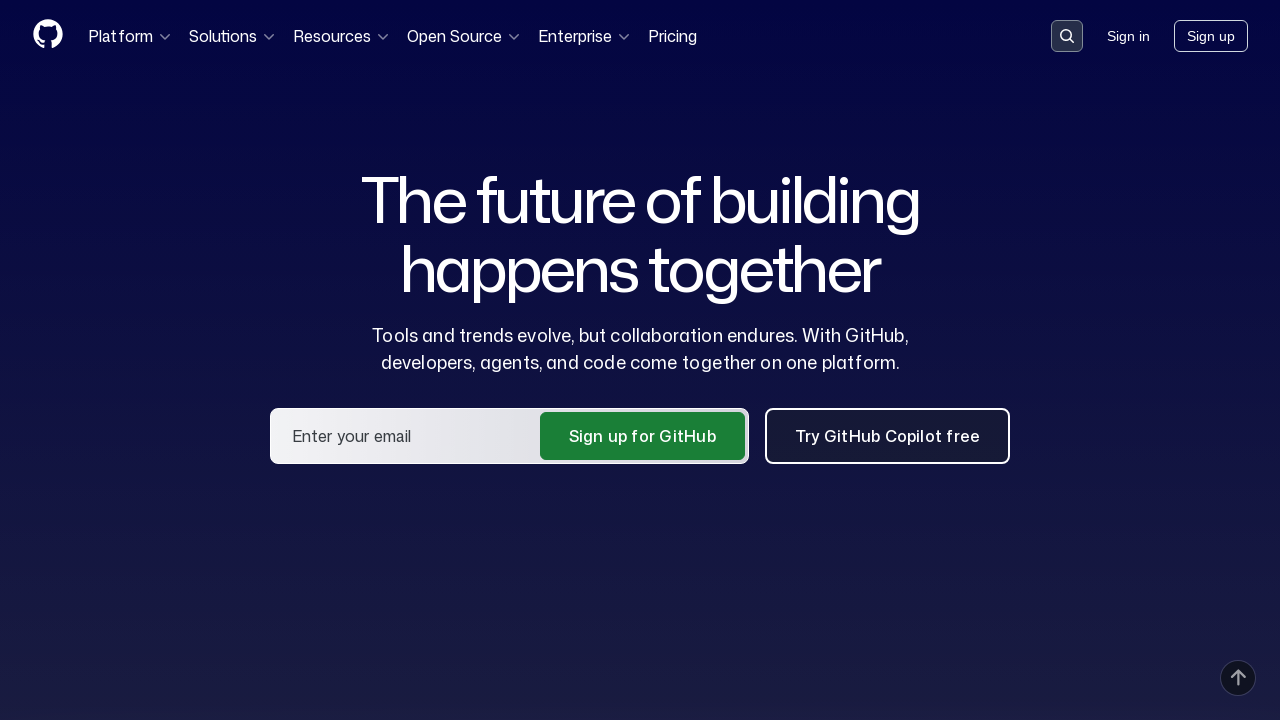

Verified that we are on GitHub (github.com in URL)
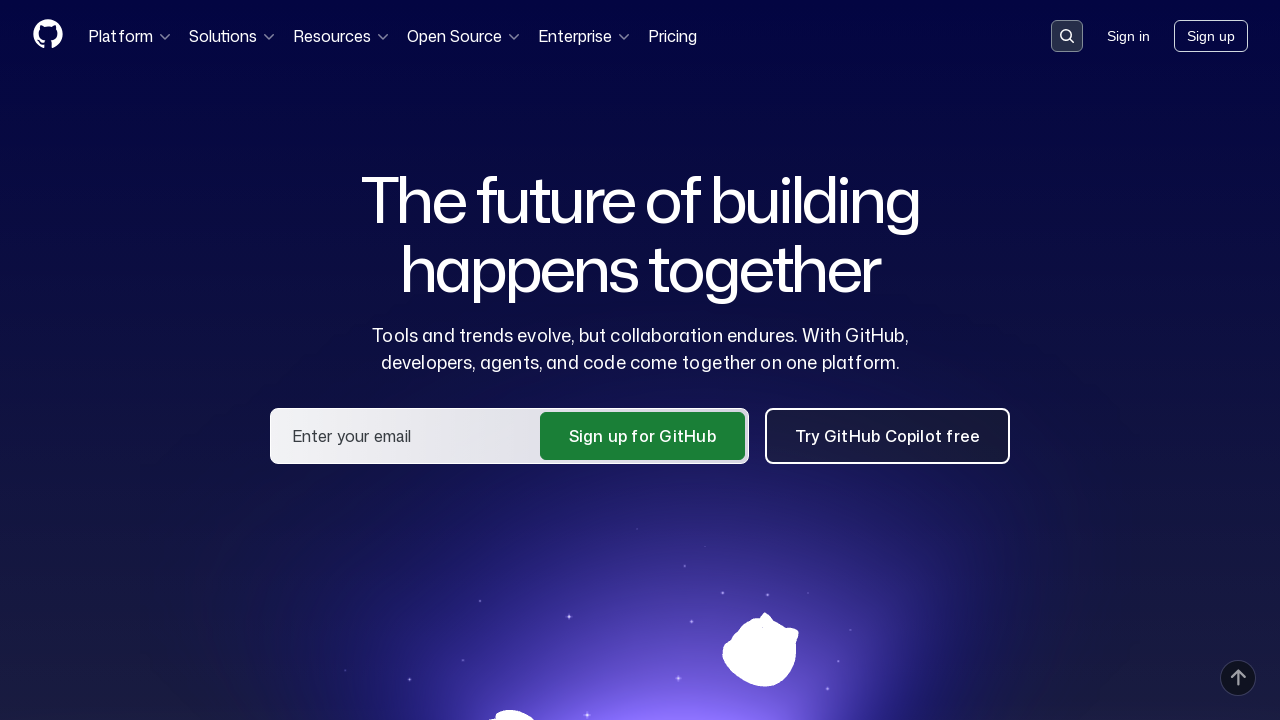

Navigated back to the previous page using browser back button
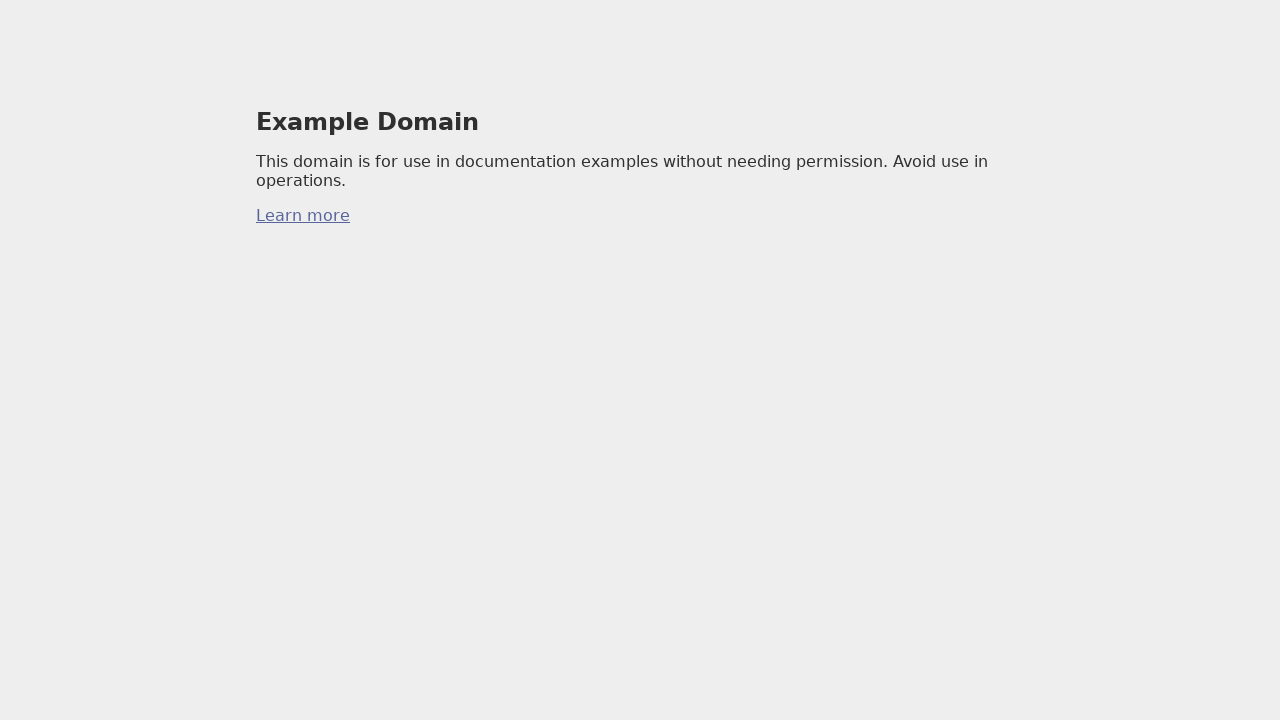

Verified that we are back on example.com (example.com in URL)
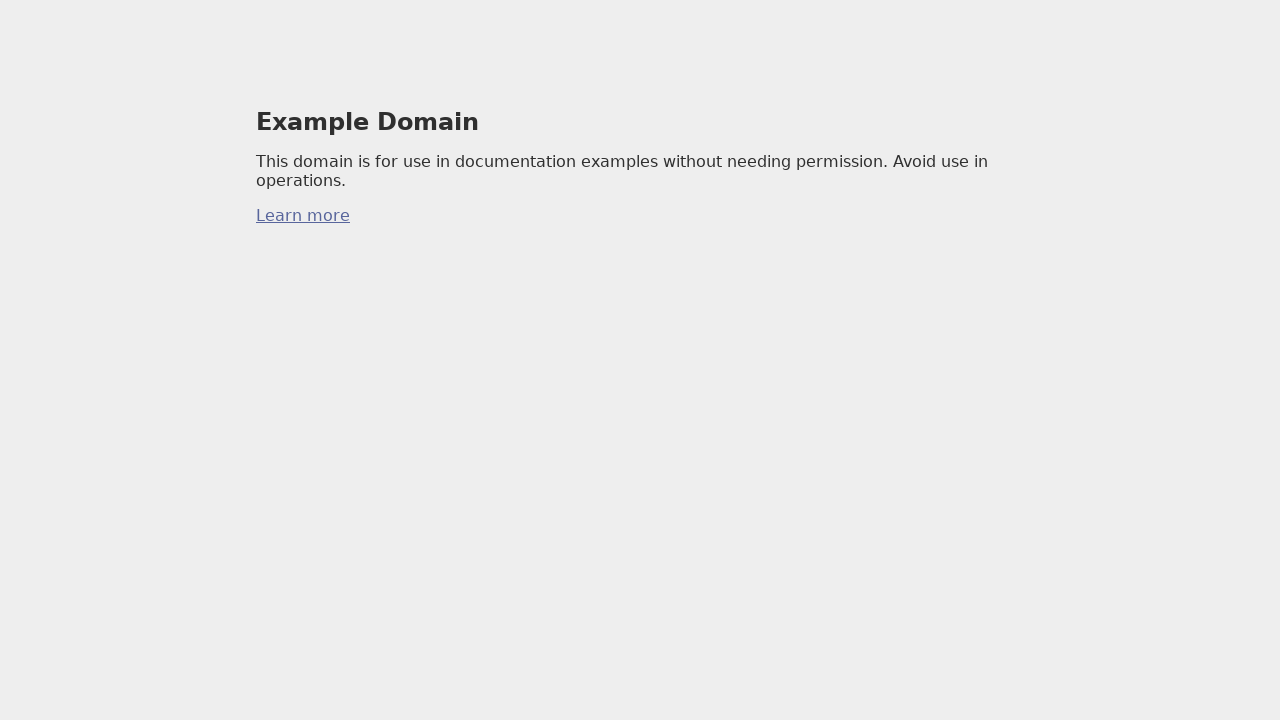

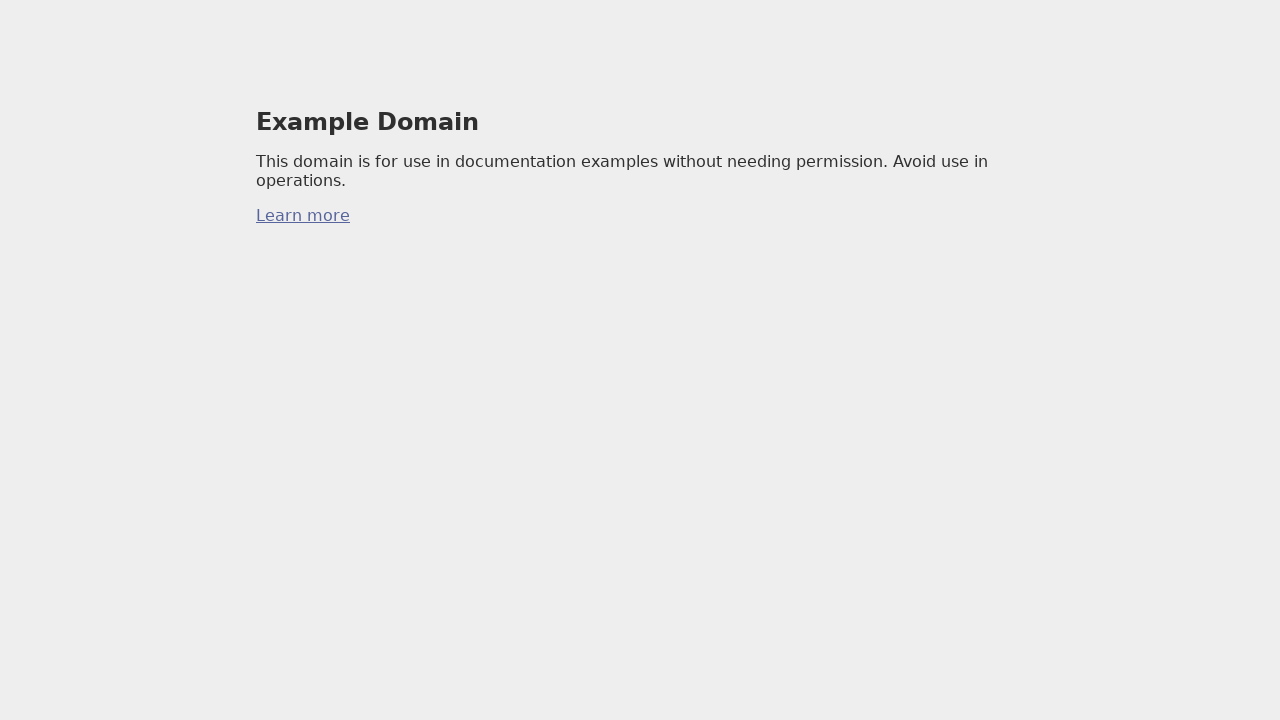